Tests double-click functionality by navigating to a jQuery API demo page, switching to an iframe, and double-clicking a div element to verify it receives a CSS class

Starting URL: http://api.jquery.com/dblclick/

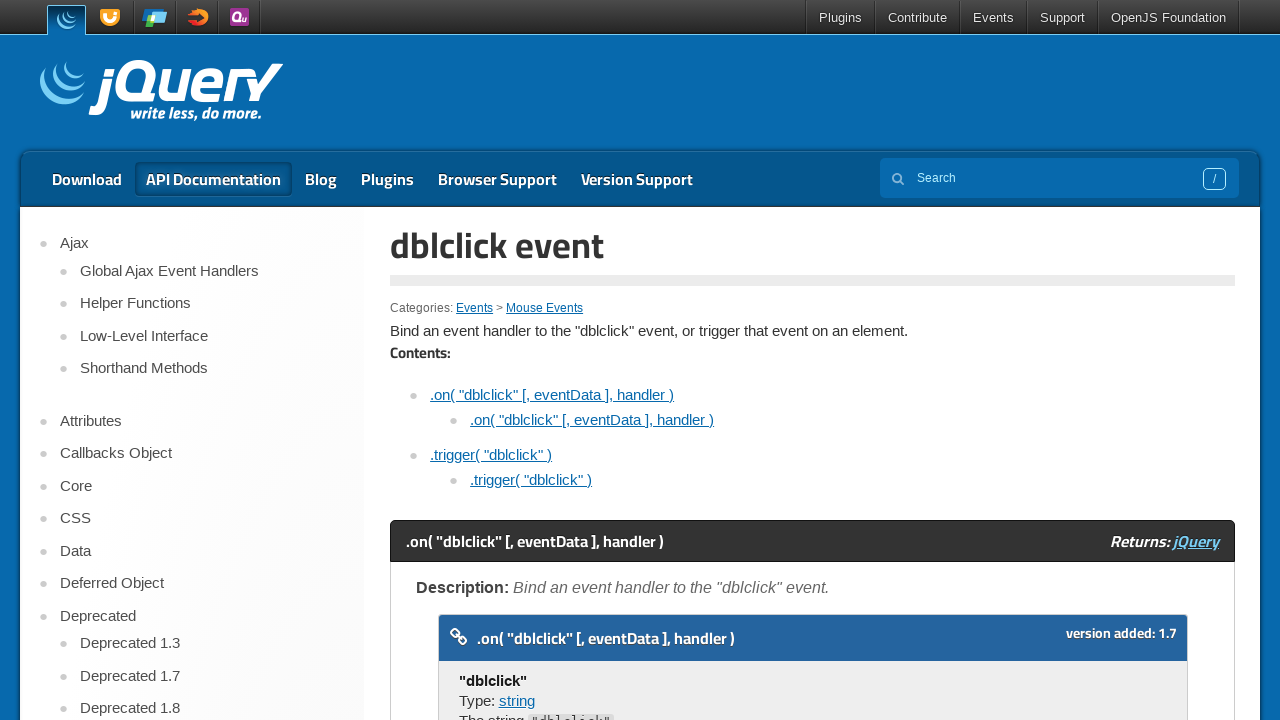

Waited for iframe to load
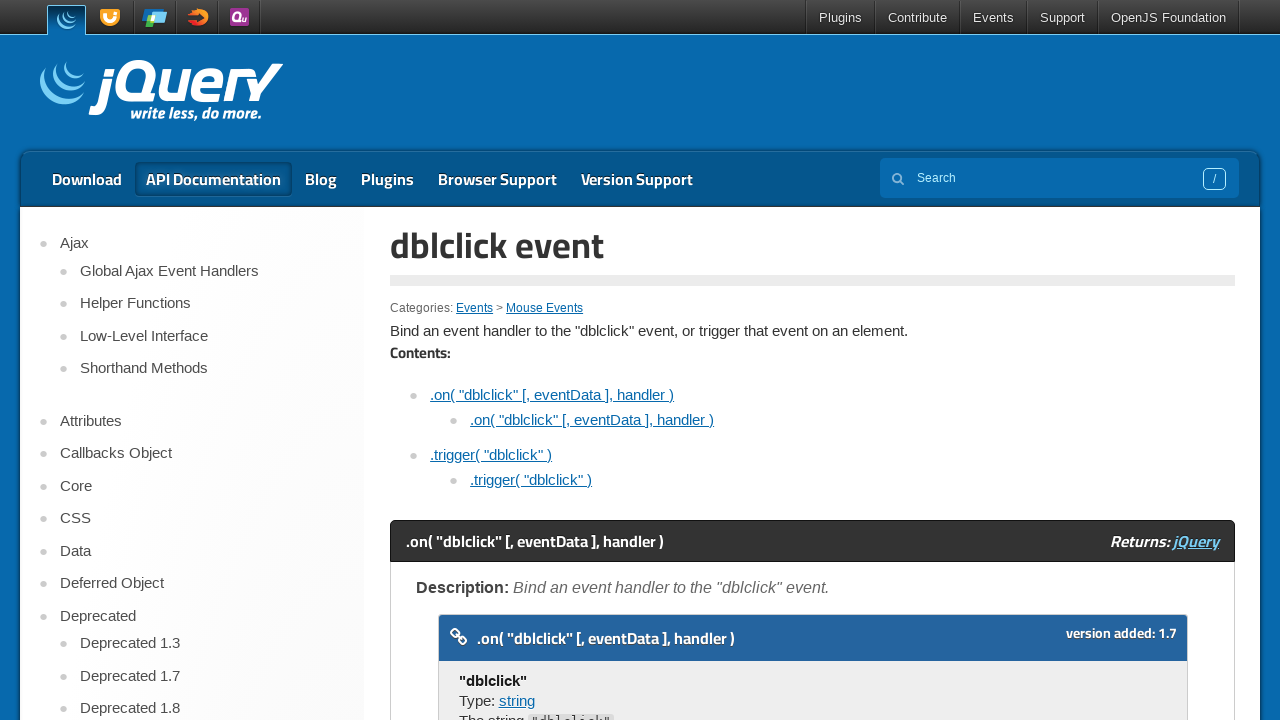

Located the first iframe on the page
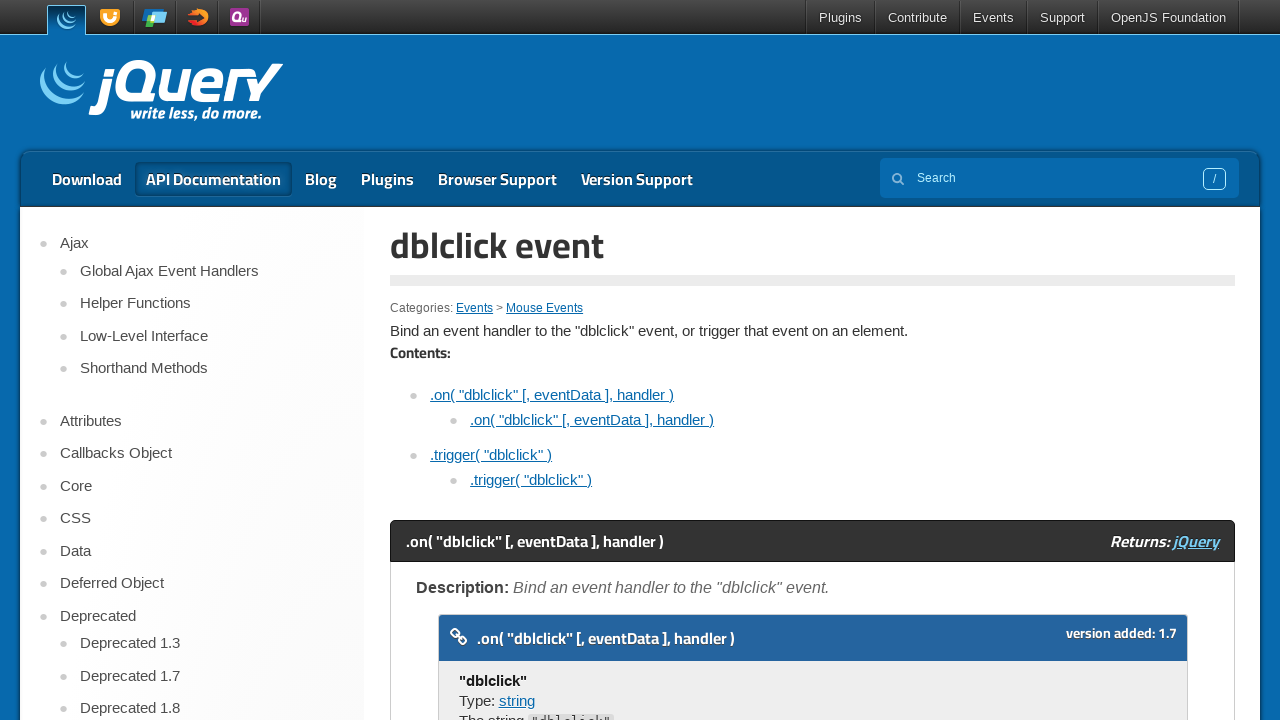

Located the first div element inside the iframe
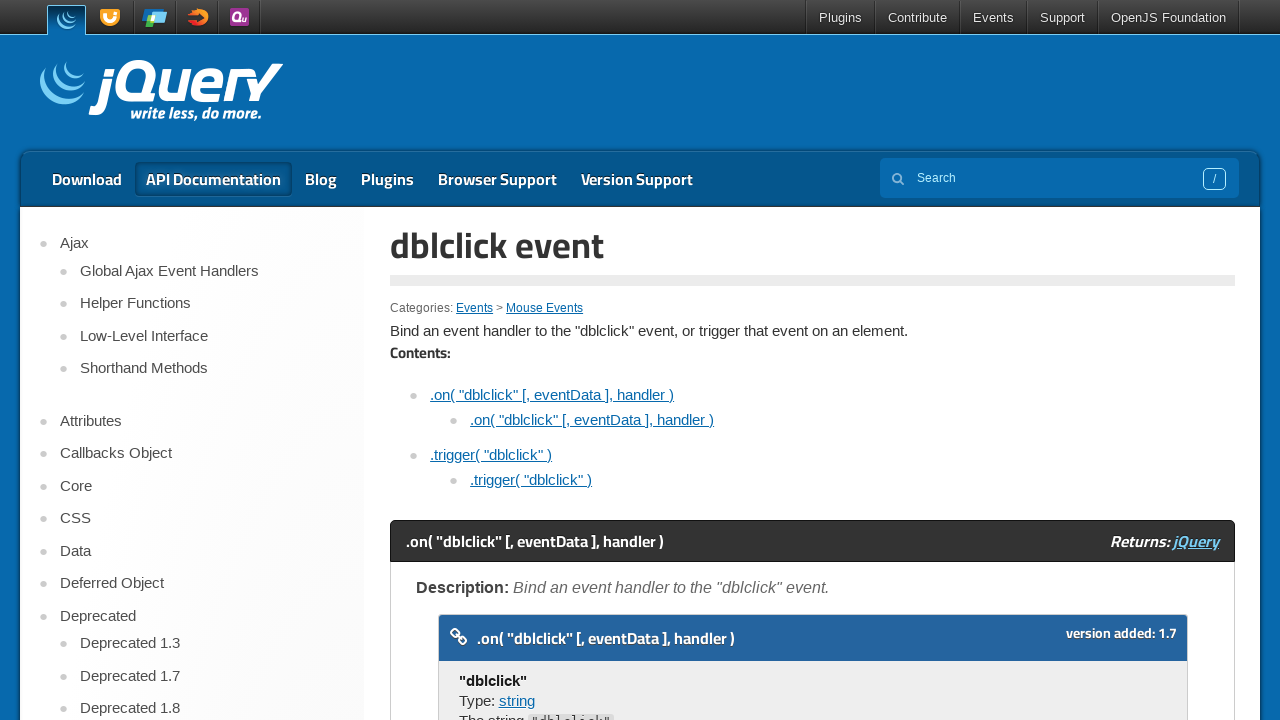

Retrieved initial class attribute: 'None'
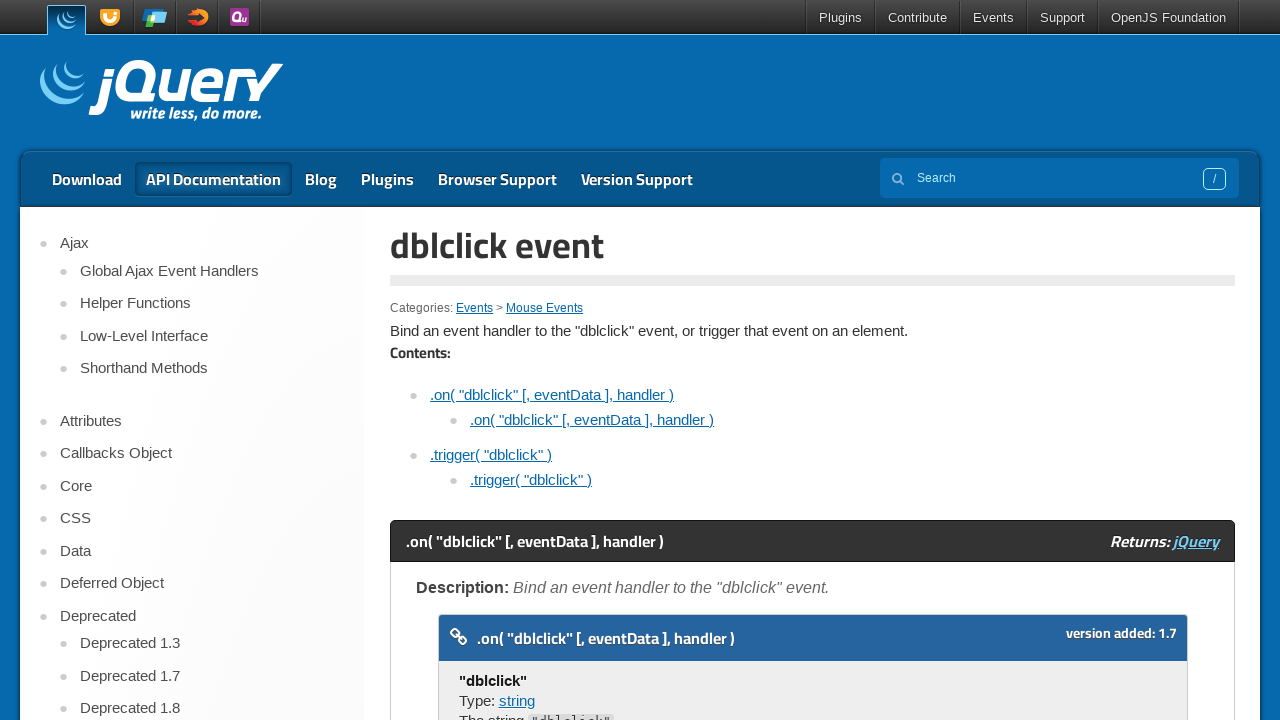

Double-clicked on the div element inside the iframe at (478, 360) on iframe >> nth=0 >> internal:control=enter-frame >> div >> nth=0
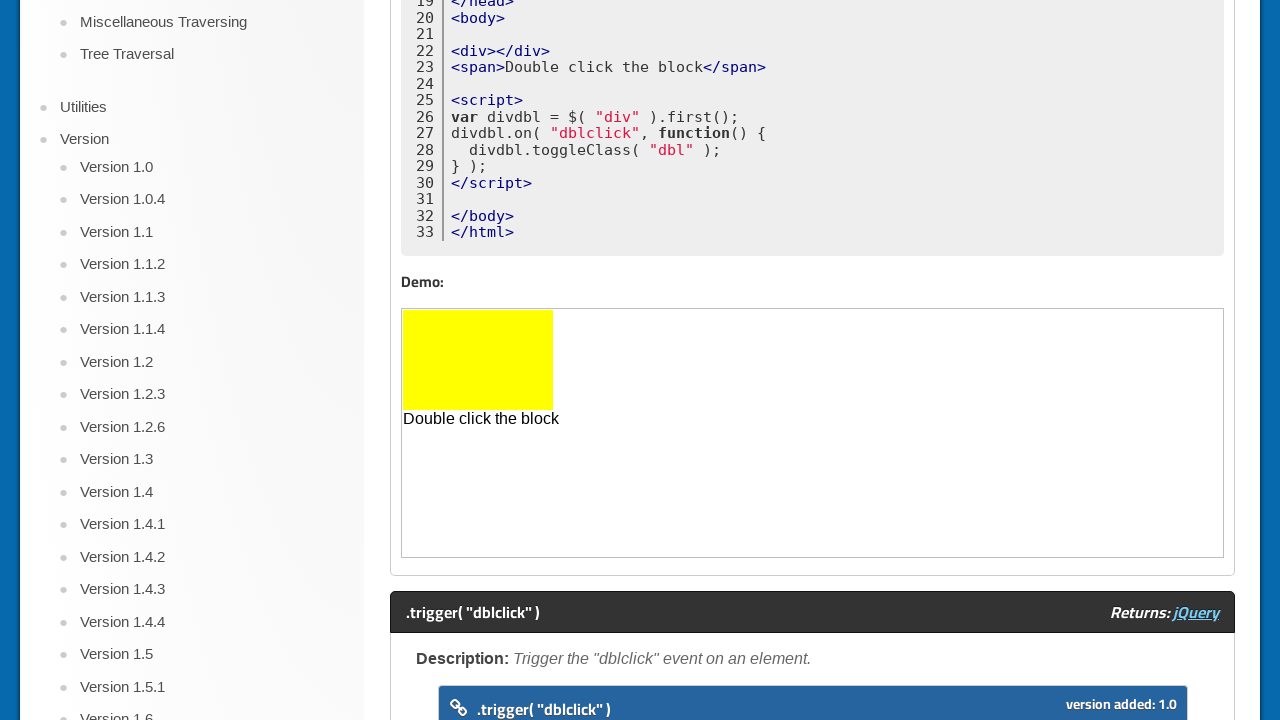

Retrieved updated class attribute after double-click: 'dbl'
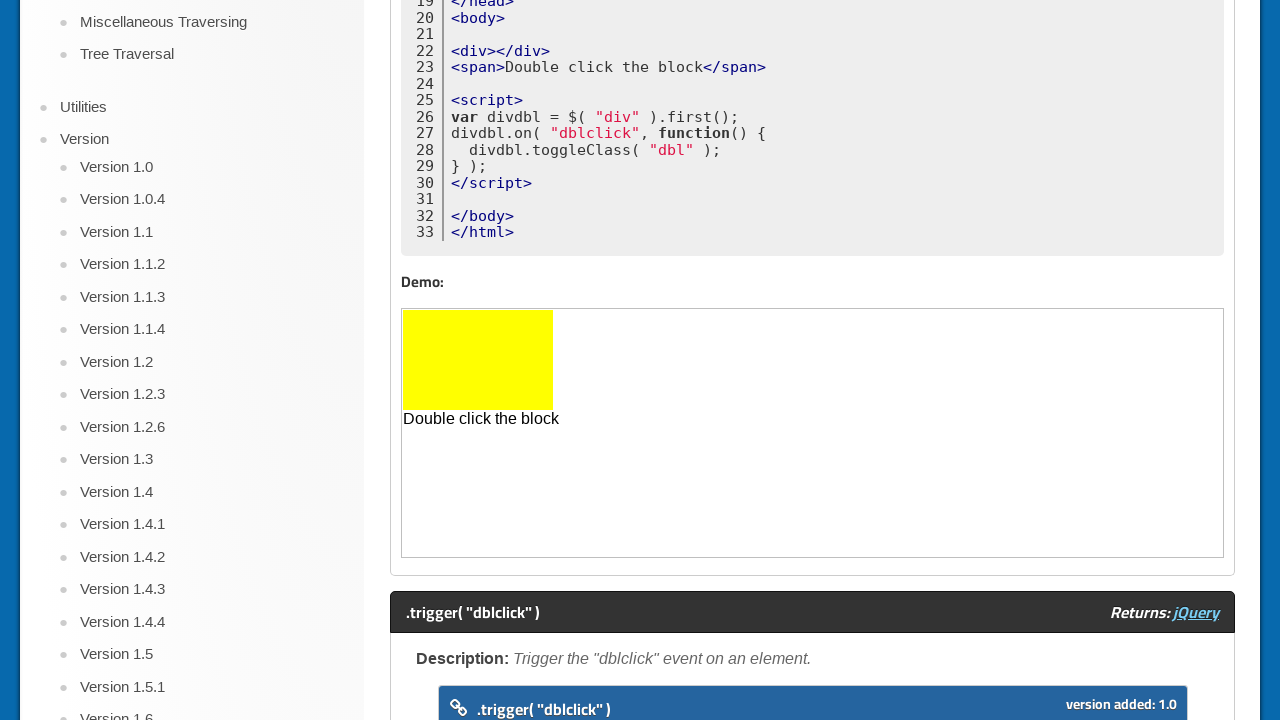

Assertion passed: div element has 'dbl' class after double-click
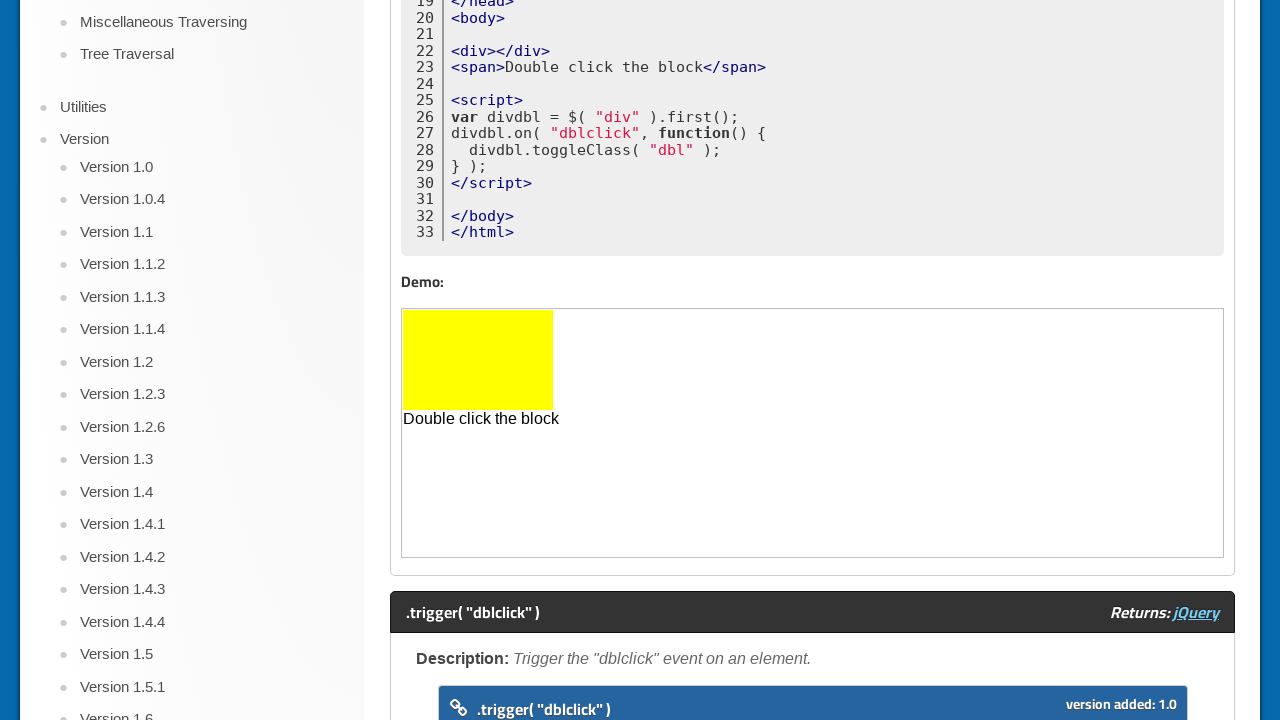

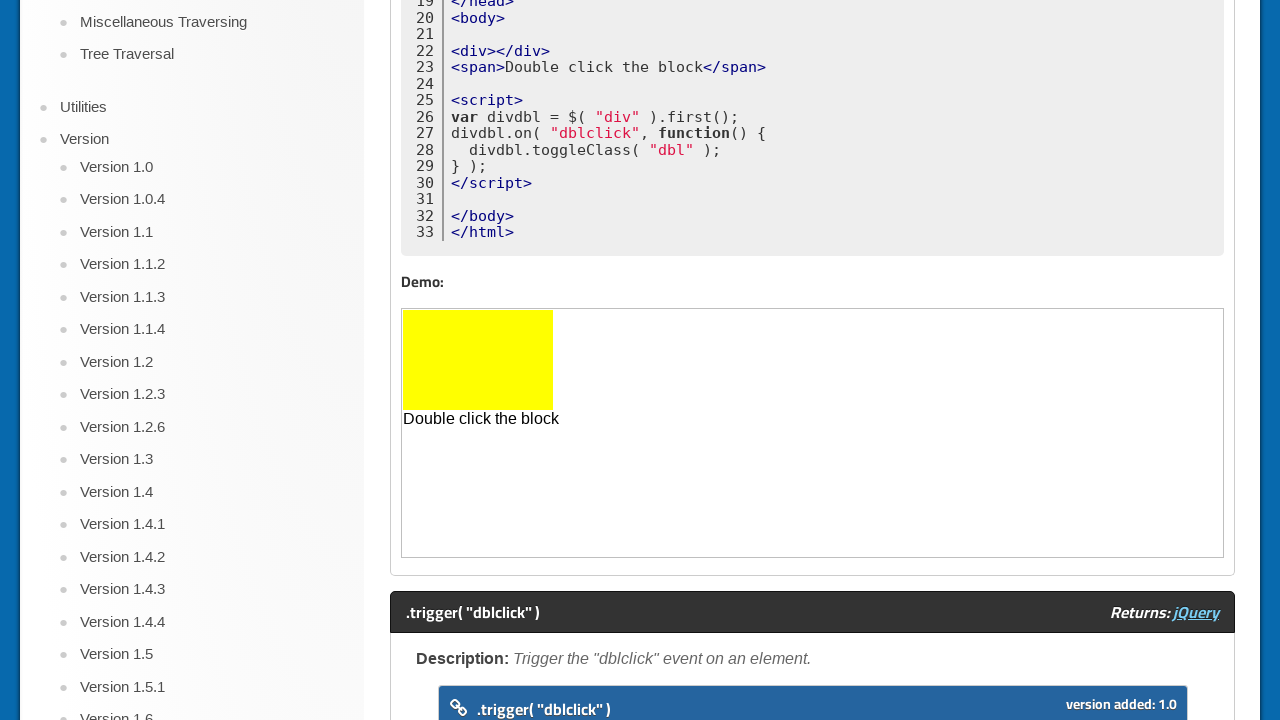